Tests sorting the Due column in descending order by clicking the column header twice and verifying the values are sorted in reverse

Starting URL: http://the-internet.herokuapp.com/tables

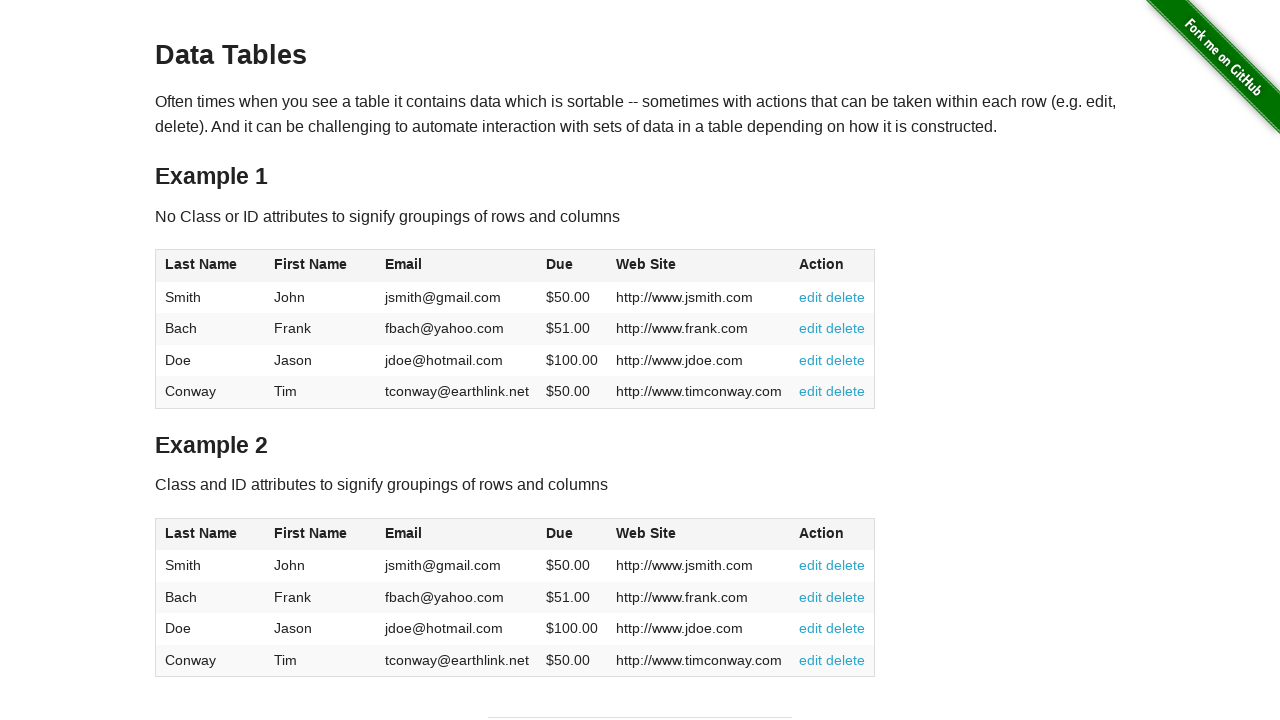

Clicked Due column header first time to sort ascending at (572, 266) on #table1 thead tr th:nth-of-type(4)
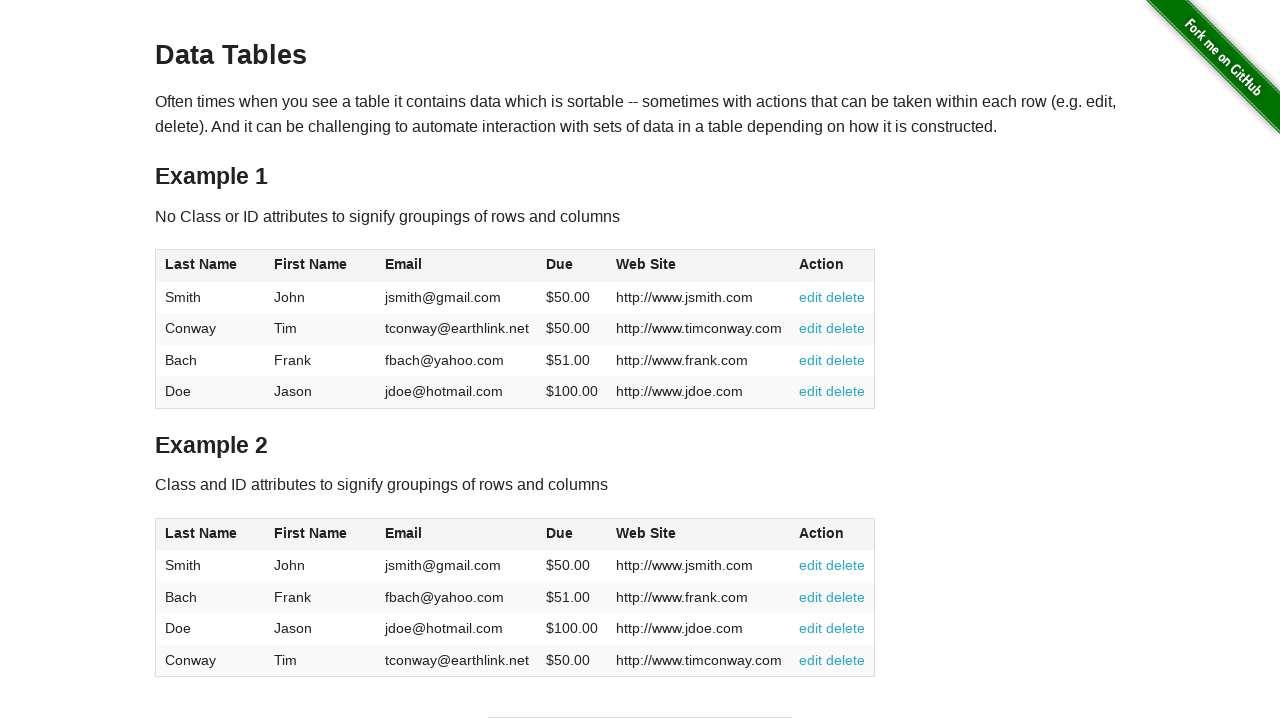

Clicked Due column header second time to sort descending at (572, 266) on #table1 thead tr th:nth-of-type(4)
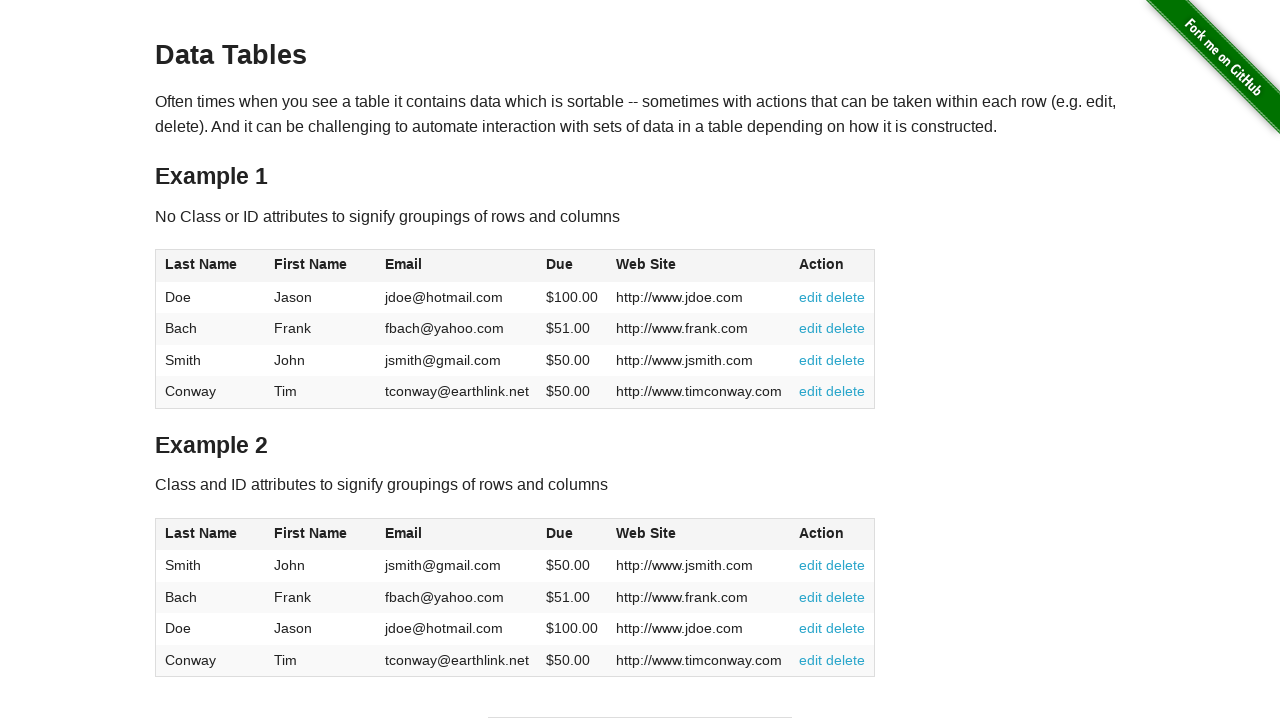

Due column cells loaded and ready for verification
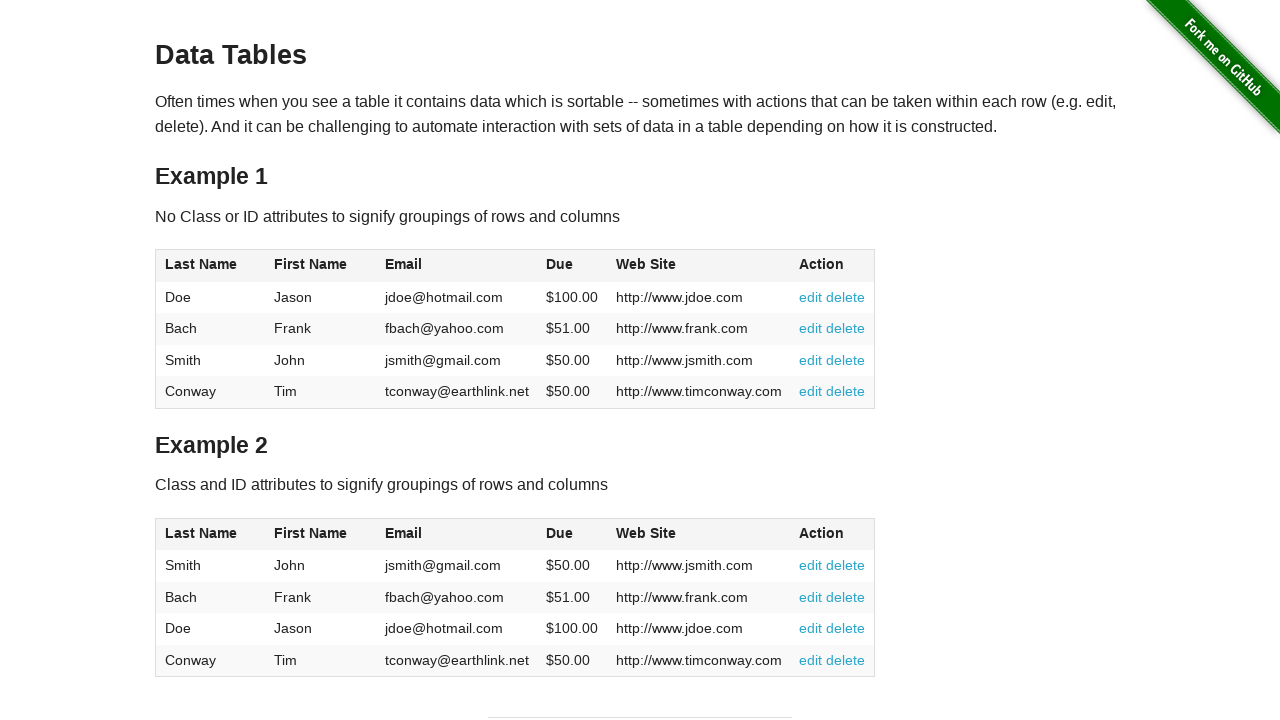

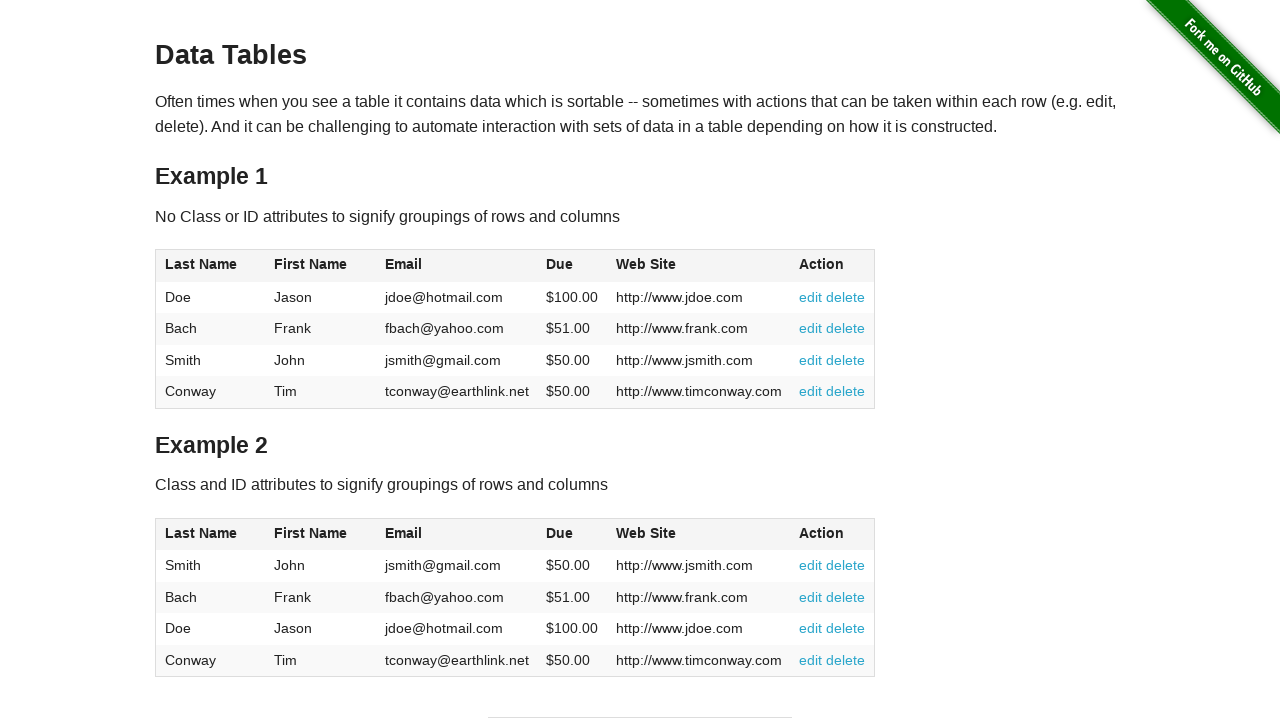